Navigates to GlobalSQA demo site, clicks on a link to view content, waits for page load, then navigates back.

Starting URL: https://www.globalsqa.com/demo-site/frames-and-windows/#iFrame

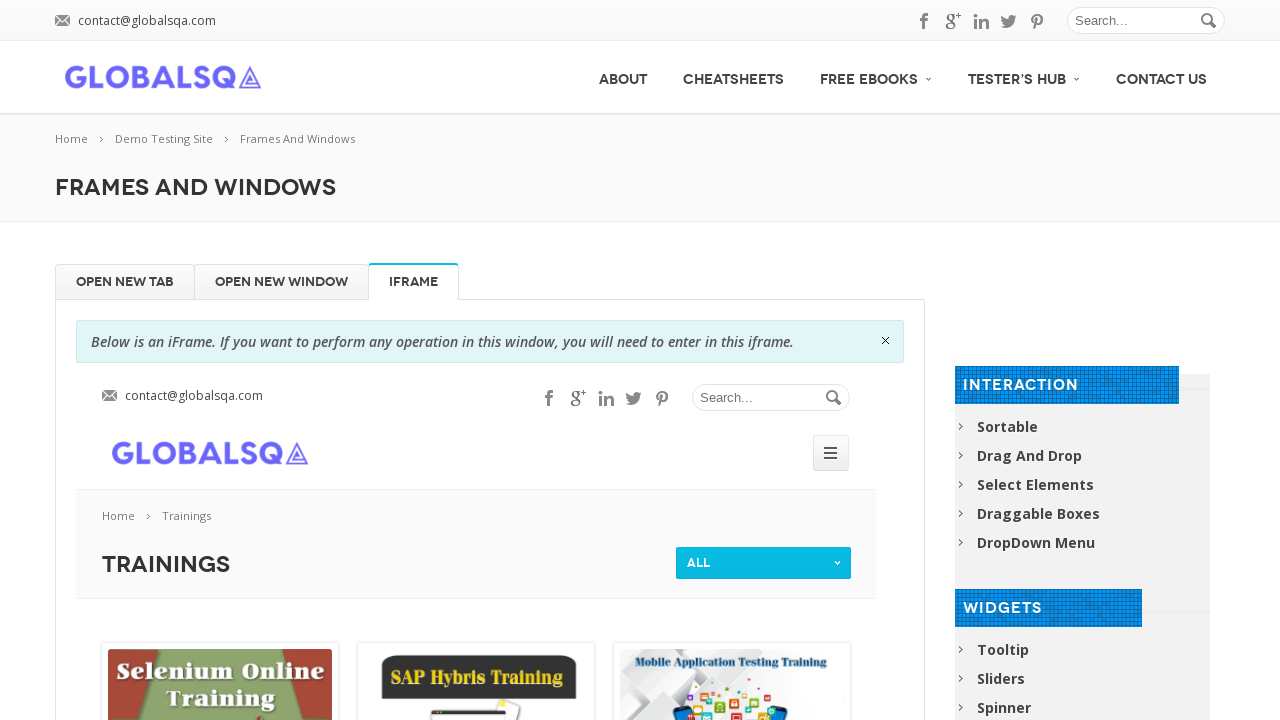

Clicked on the no_border link to view content at (876, 76) on xpath=//a[@class='no_border']
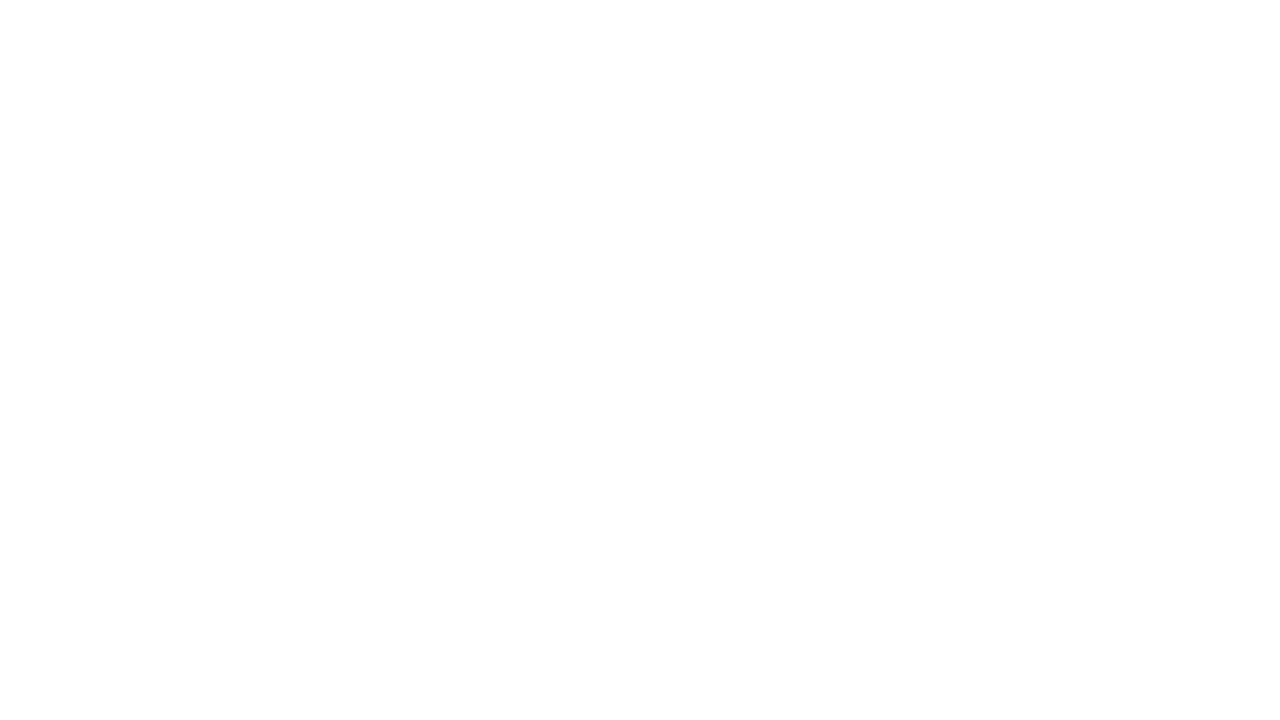

Waited for page content to load (domcontentloaded state)
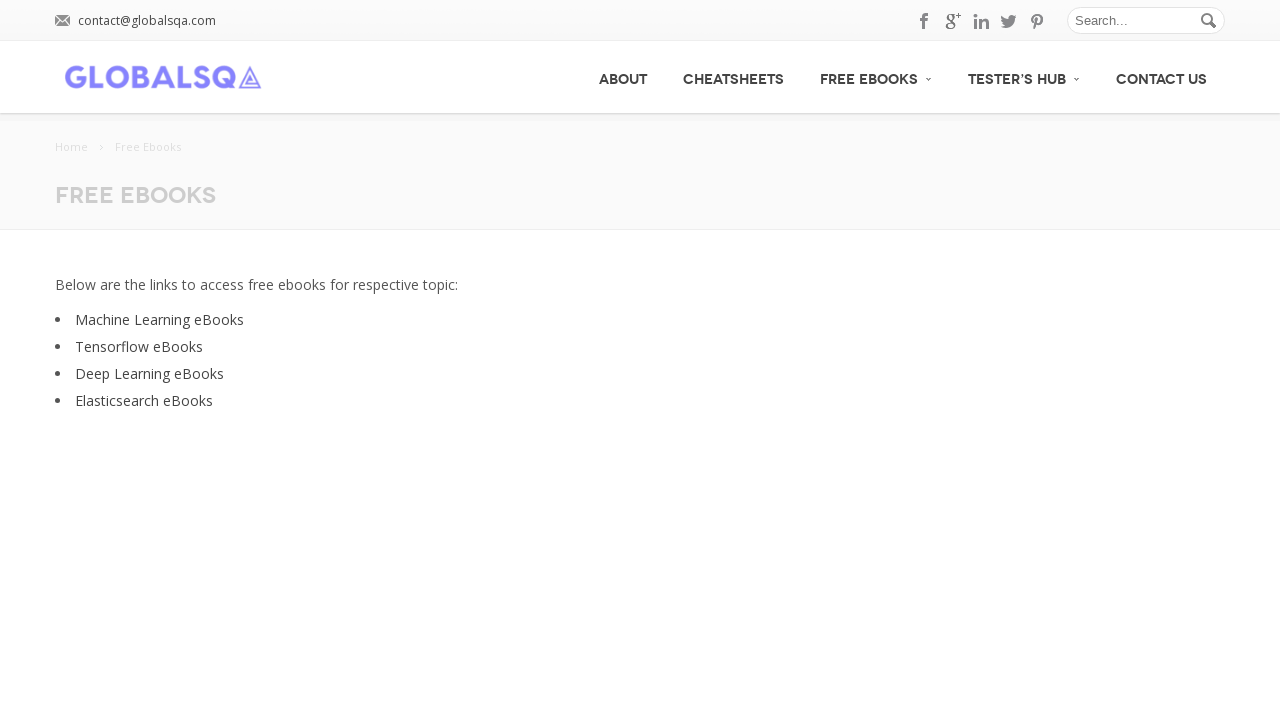

Waited for list items to be visible
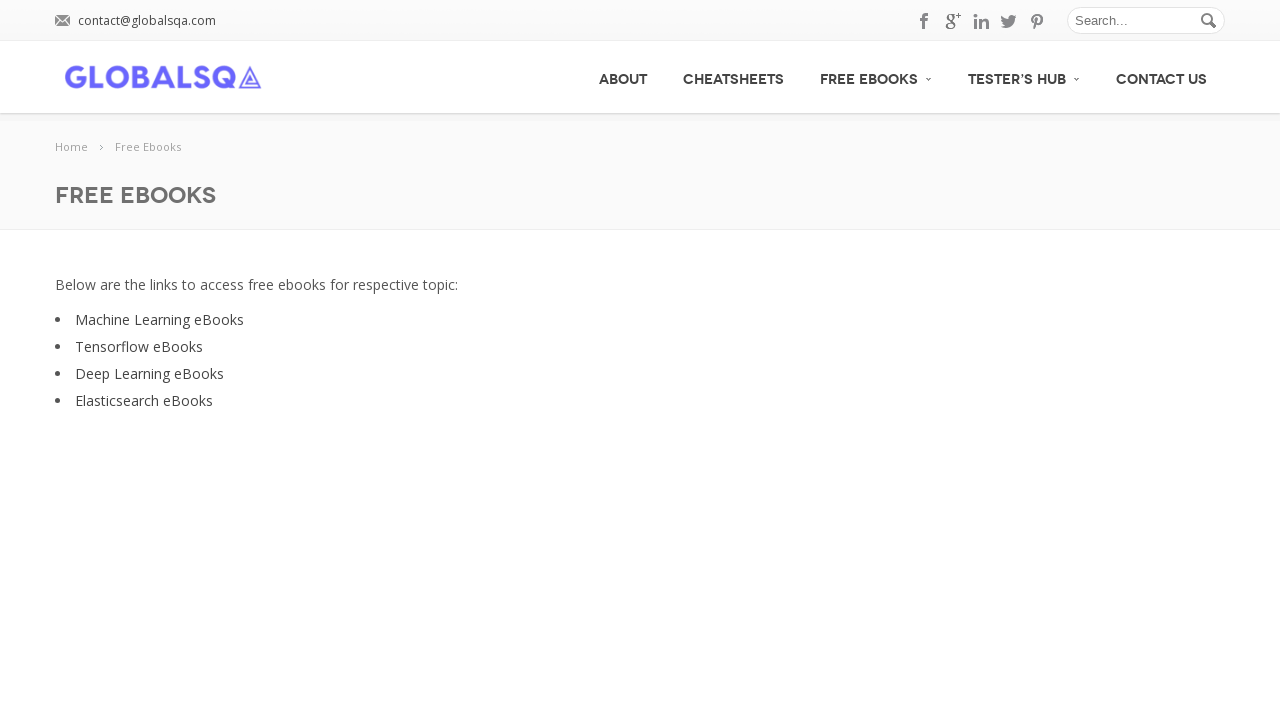

Navigated back to previous page
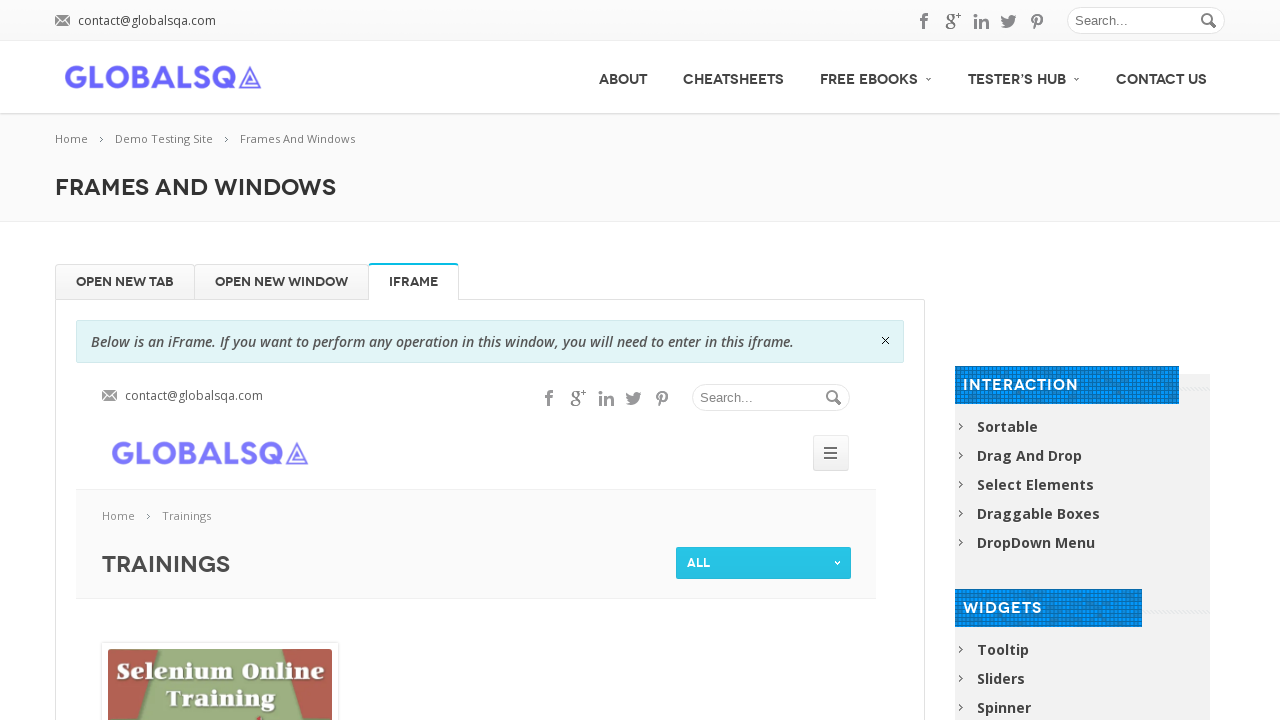

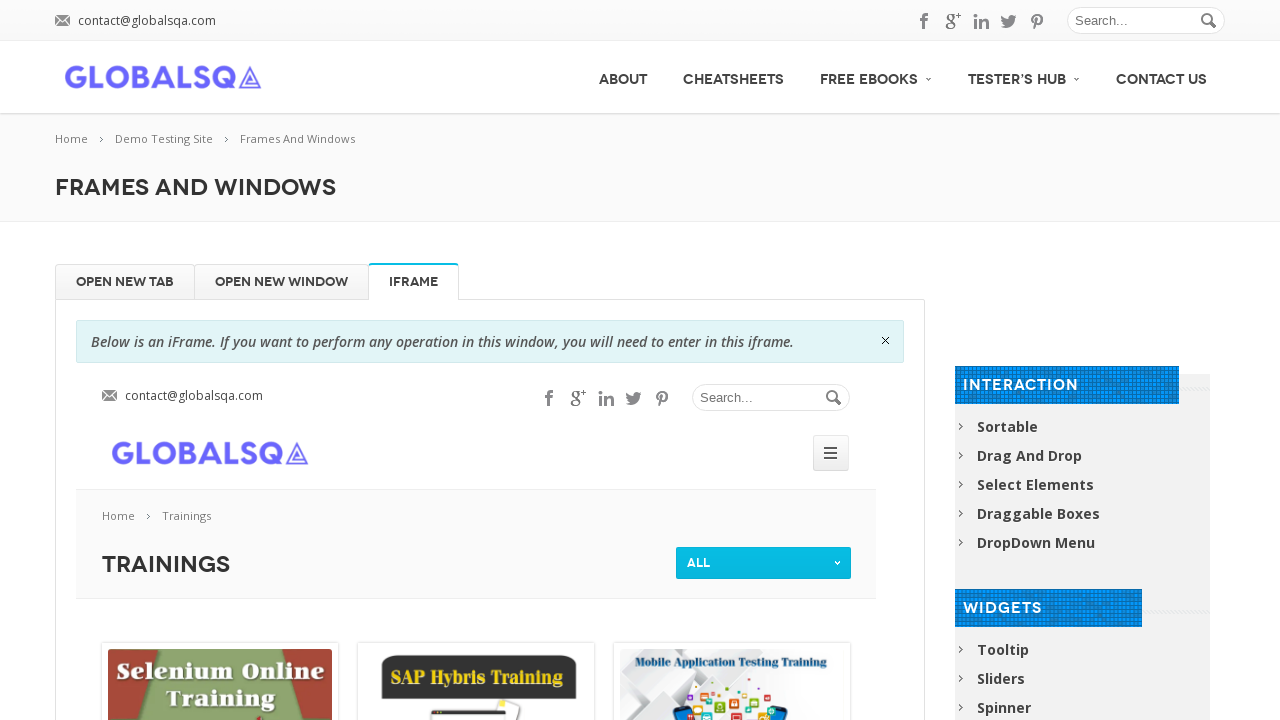